Tests AI prompt copy functionality by locating copy buttons, hovering over them, and clicking to test the copy action

Starting URL: https://hanbedrijfskunde.github.io/aecc/studenten.html

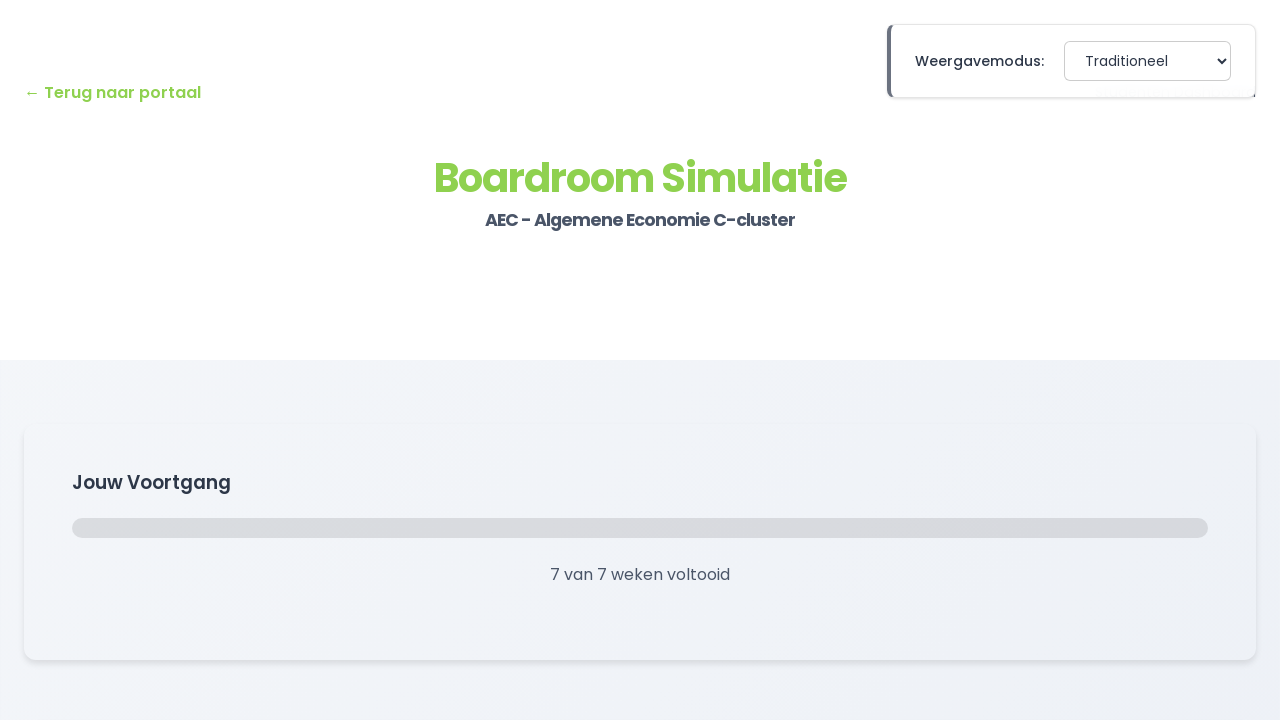

Located all copy buttons for AI prompts
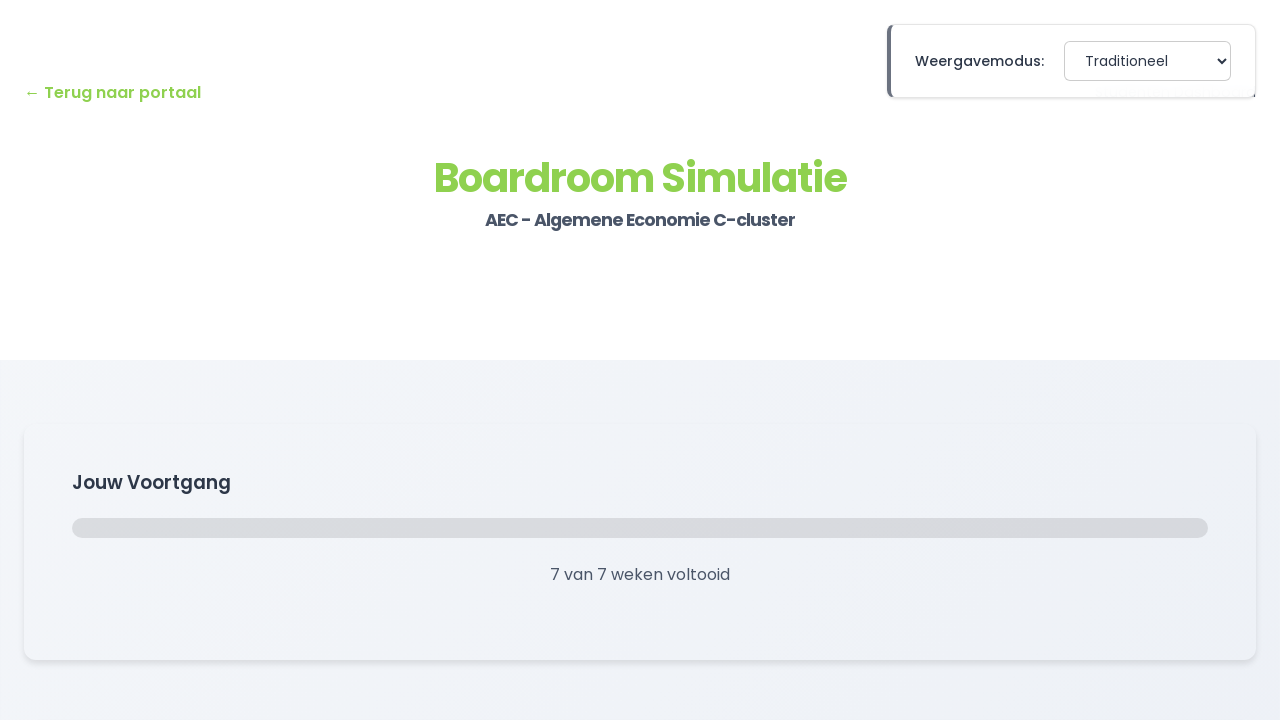

Scrolled first copy button into view
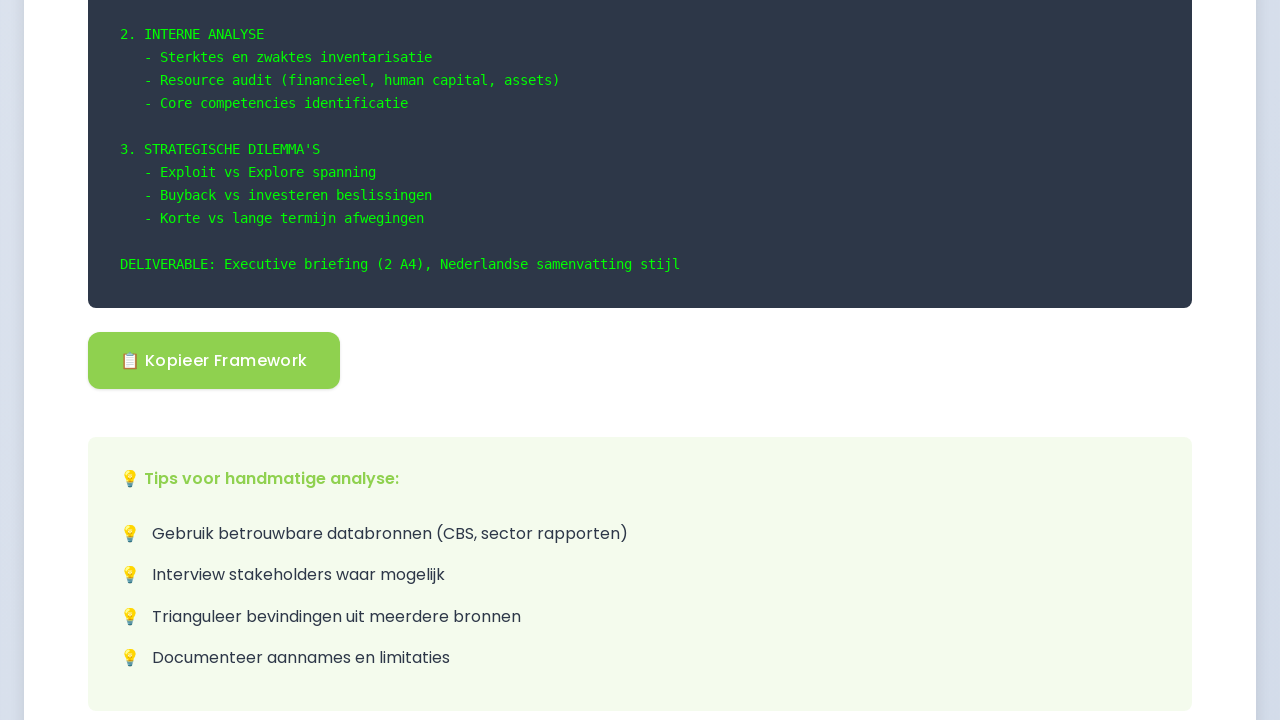

Hovered over first copy button at (214, 361) on button:has-text("Kopieer"), .copy-btn, [data-copy], button[title*="copy"], butto
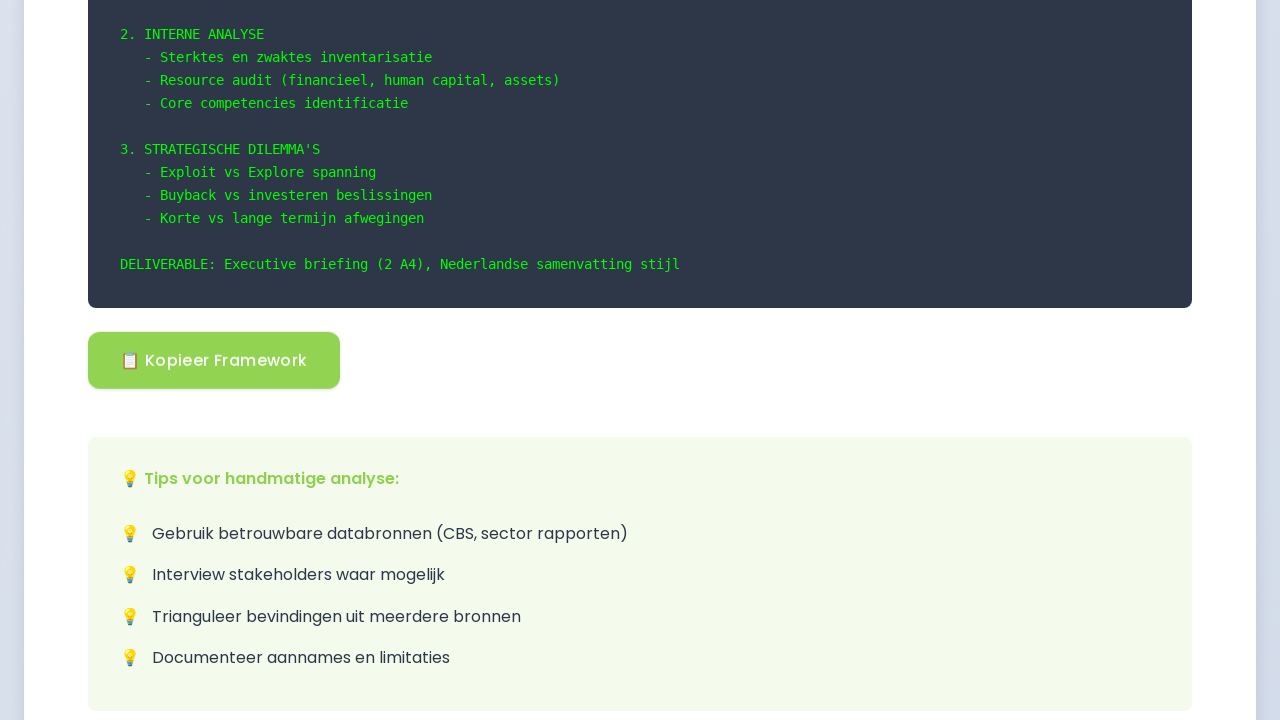

Clicked the copy button to copy AI prompt at (214, 360) on button:has-text("Kopieer"), .copy-btn, [data-copy], button[title*="copy"], butto
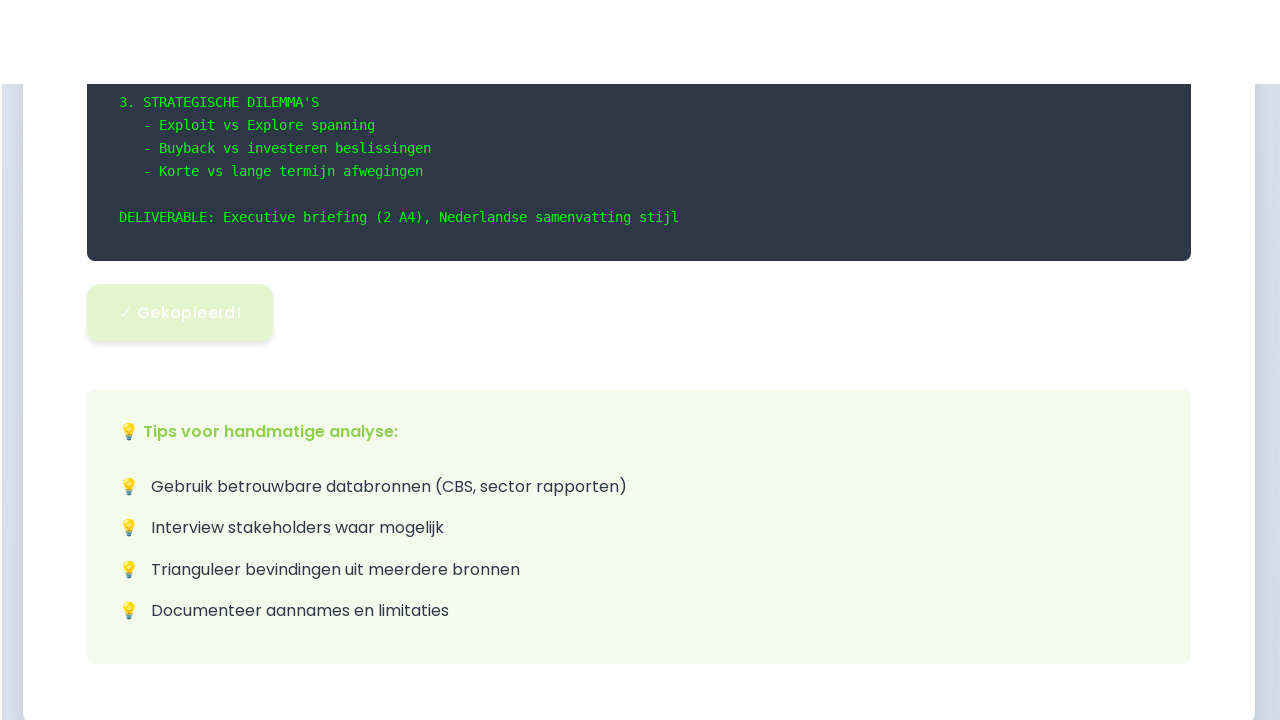

Waited 1 second for copy action to complete
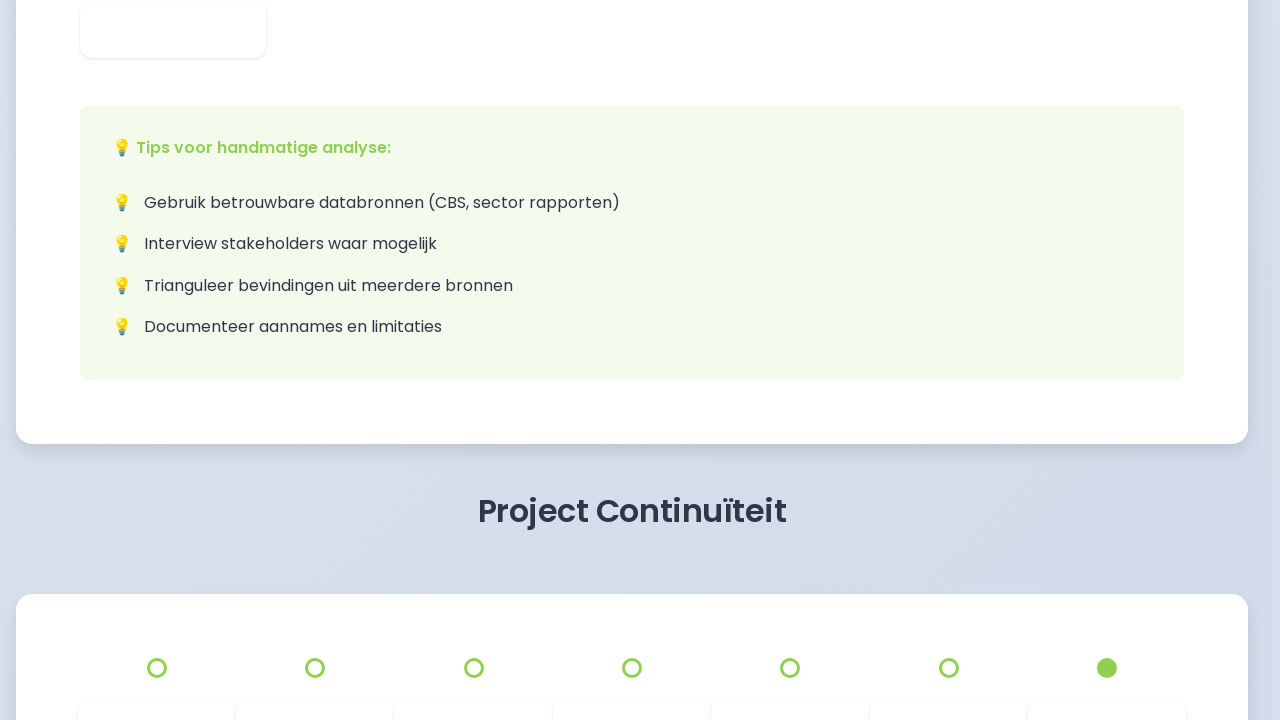

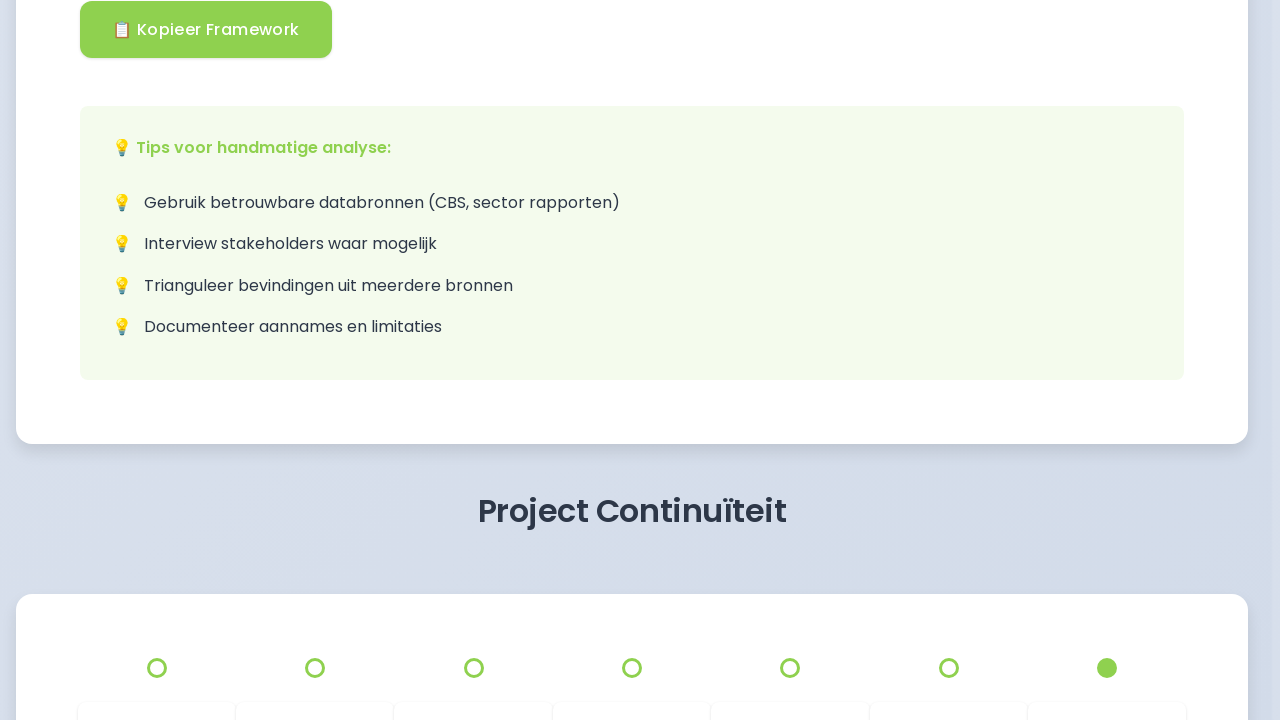